Tests that the currently applied filter is highlighted with selected class

Starting URL: https://demo.playwright.dev/todomvc

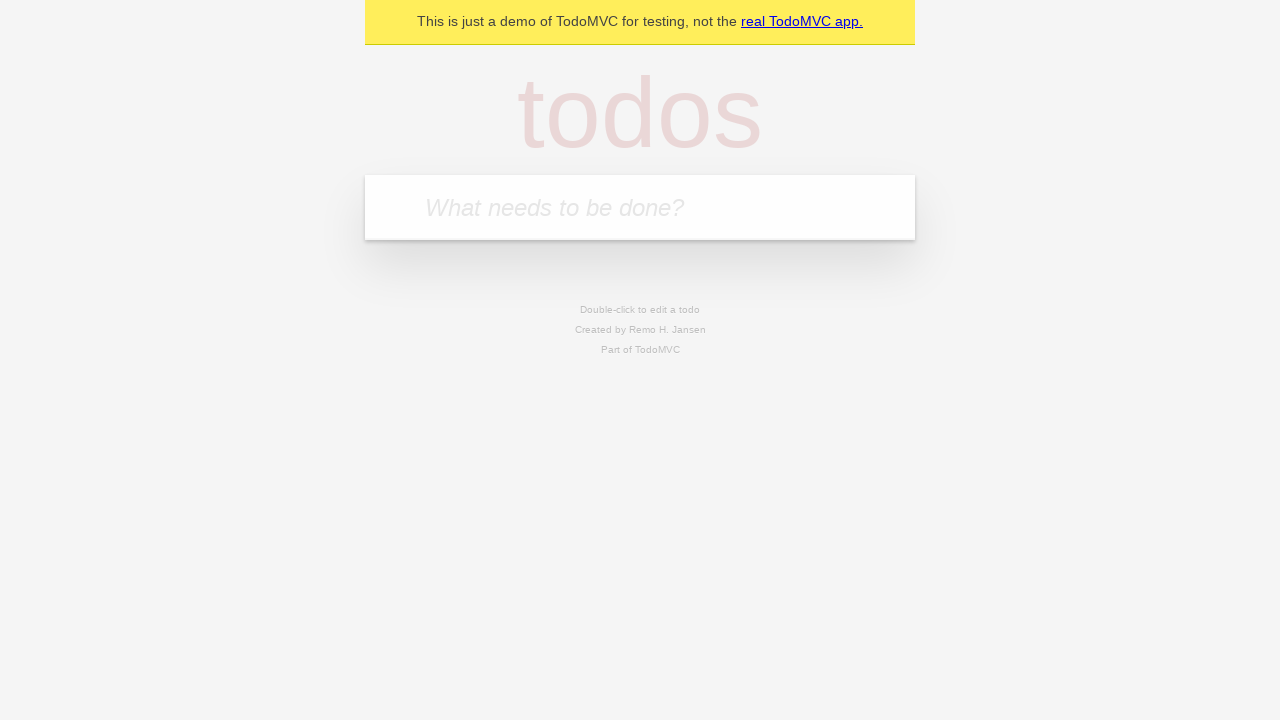

Filled new todo input with 'buy some cheese' on .new-todo
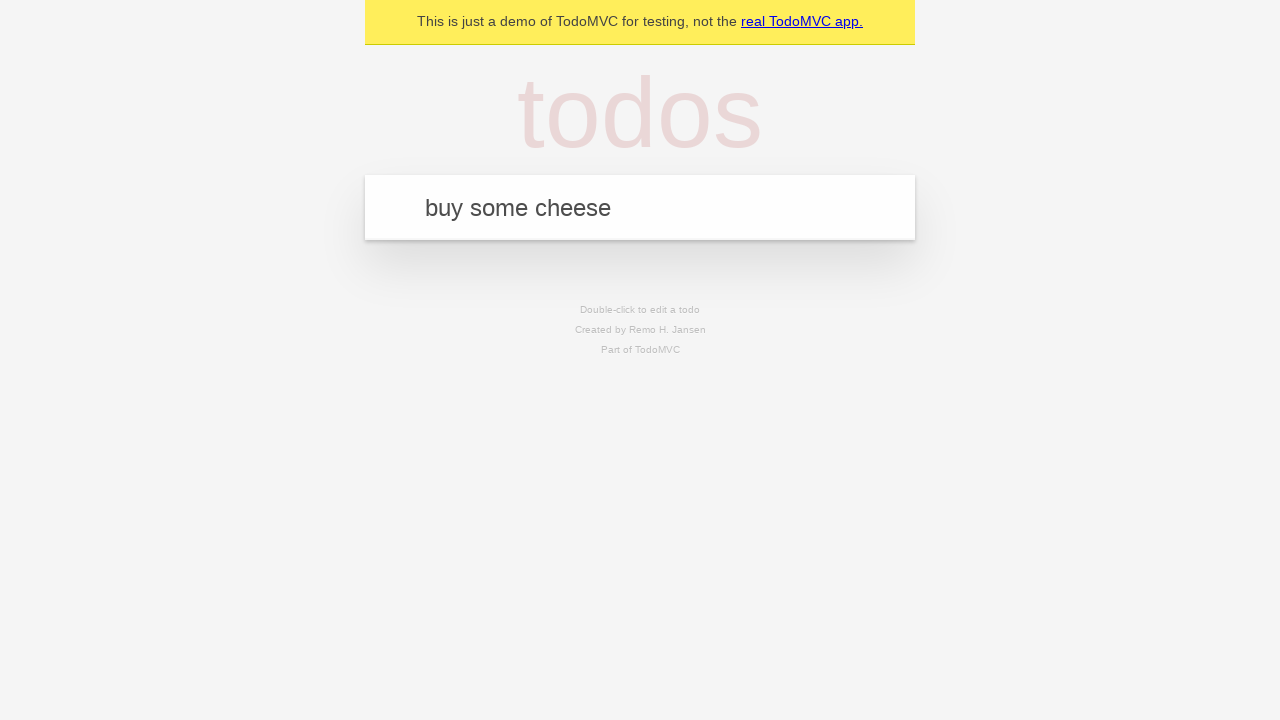

Pressed Enter to add first todo on .new-todo
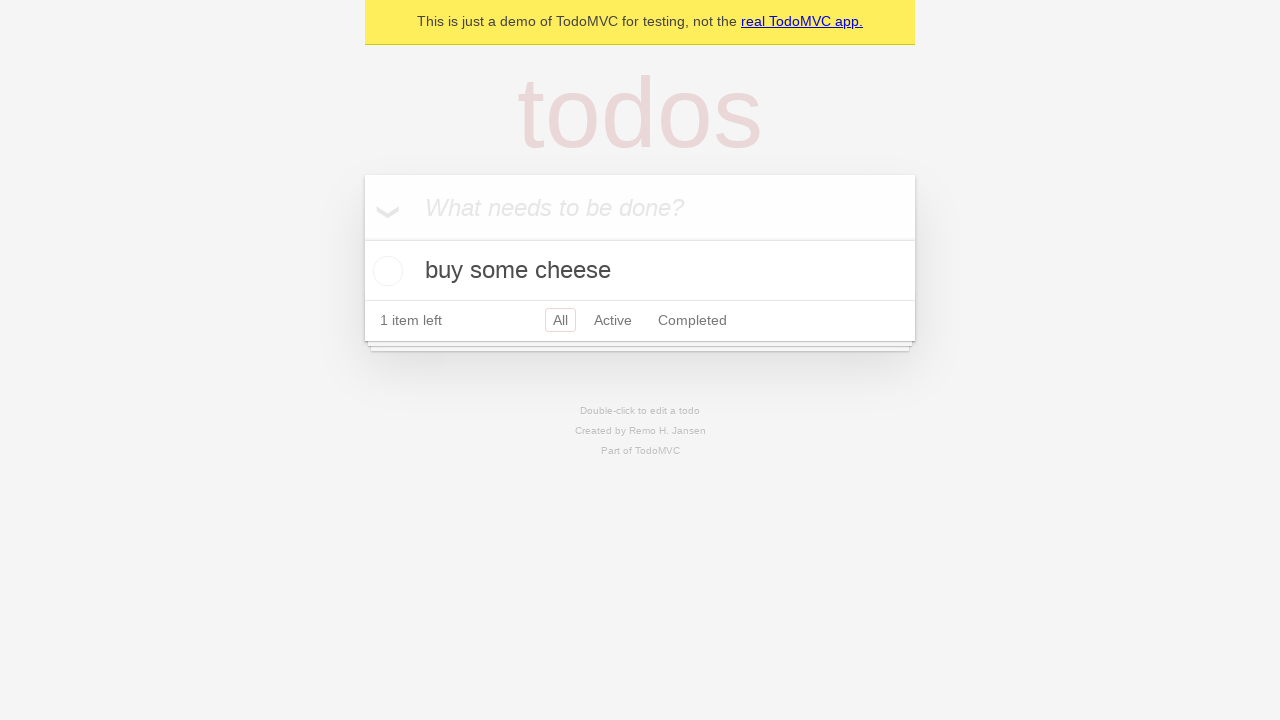

Filled new todo input with 'feed the cat' on .new-todo
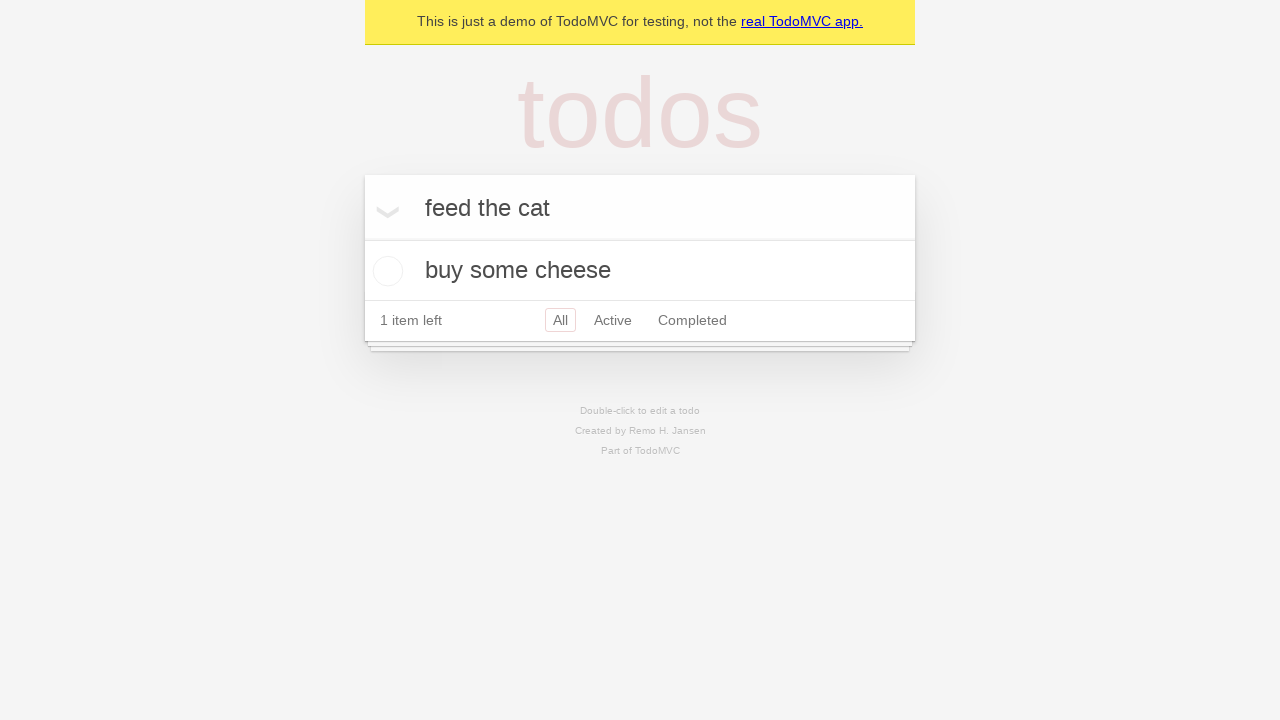

Pressed Enter to add second todo on .new-todo
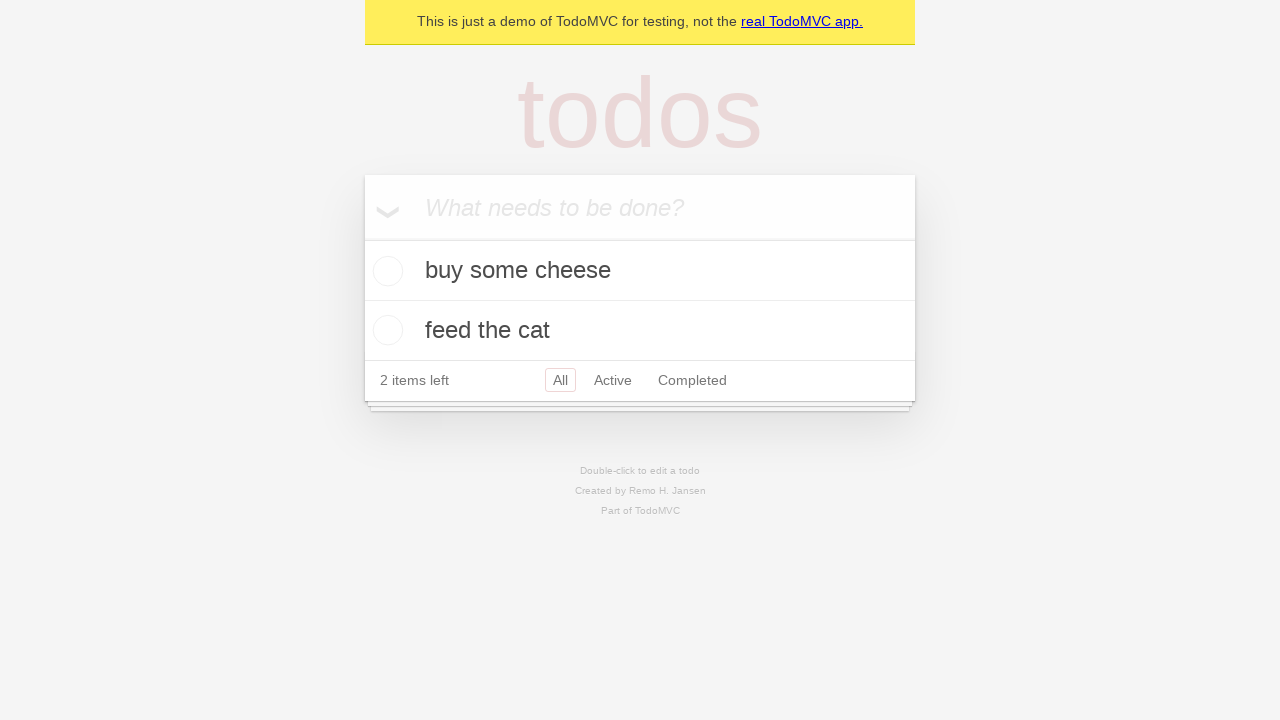

Filled new todo input with 'book a doctors appointment' on .new-todo
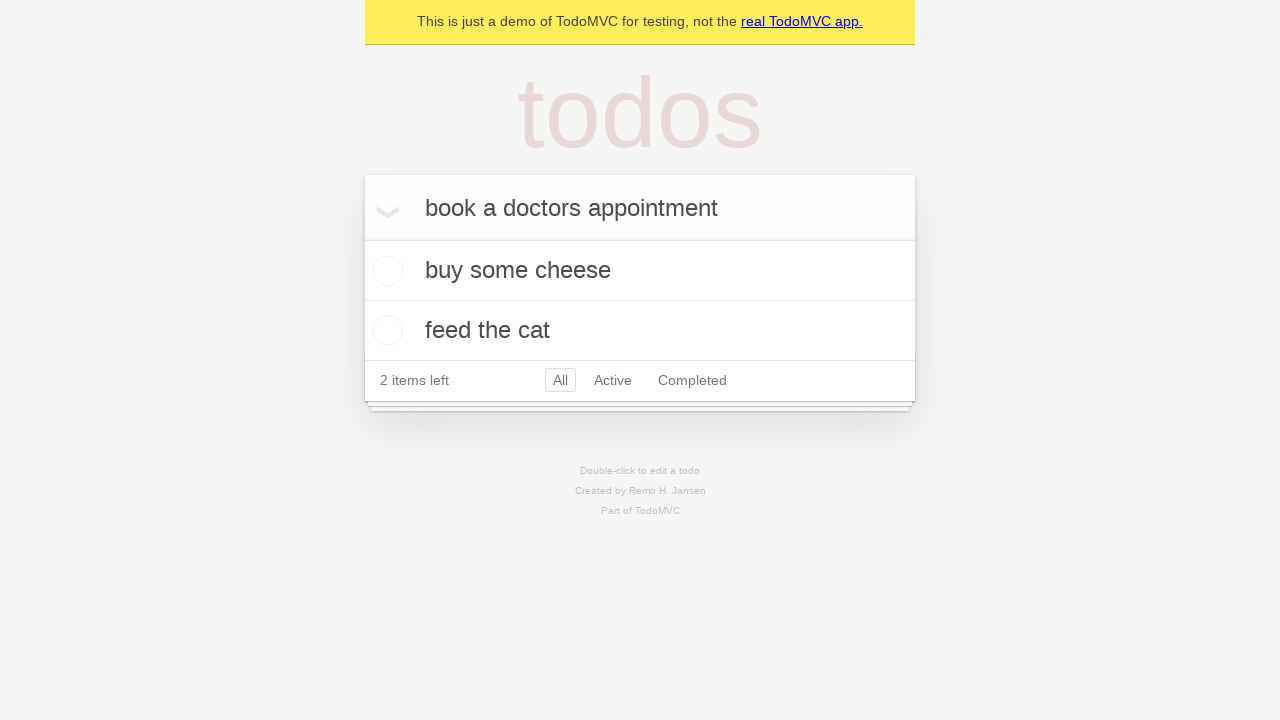

Pressed Enter to add third todo on .new-todo
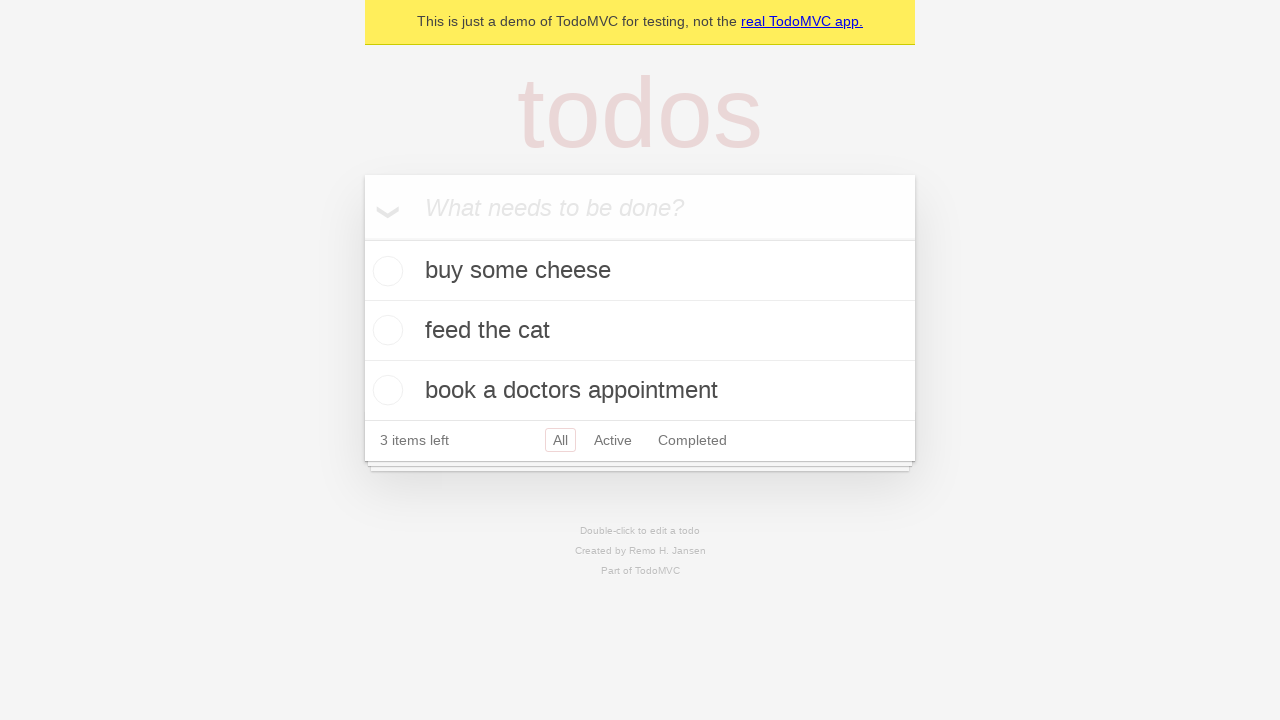

Waited for third todo item to be added to the list
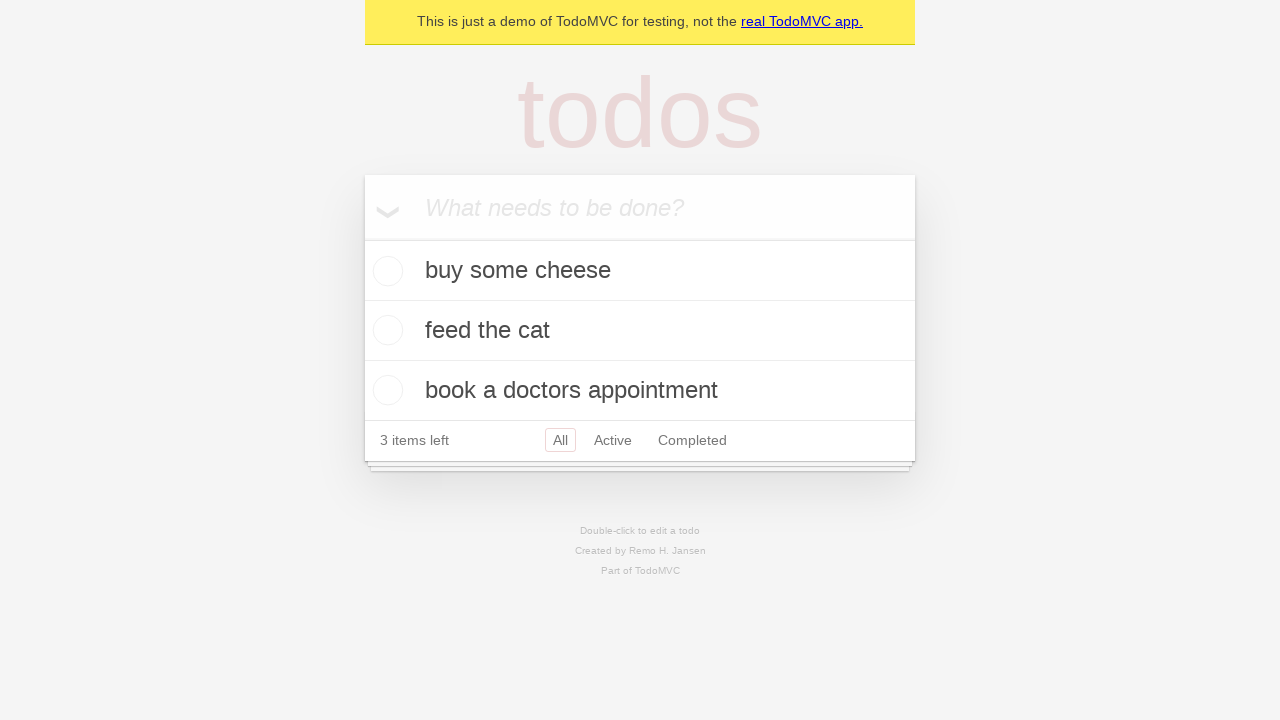

Clicked Active filter at (613, 440) on .filters >> text=Active
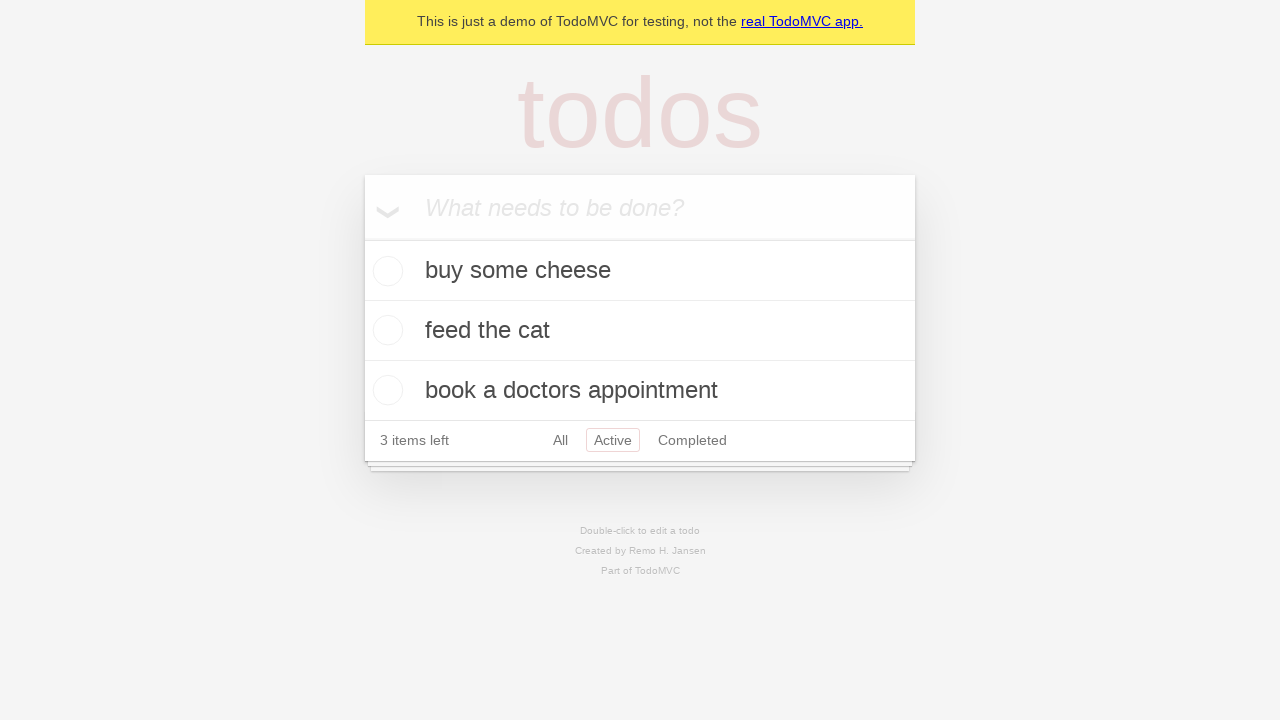

Clicked Completed filter and verified it is highlighted with selected class at (692, 440) on .filters >> text=Completed
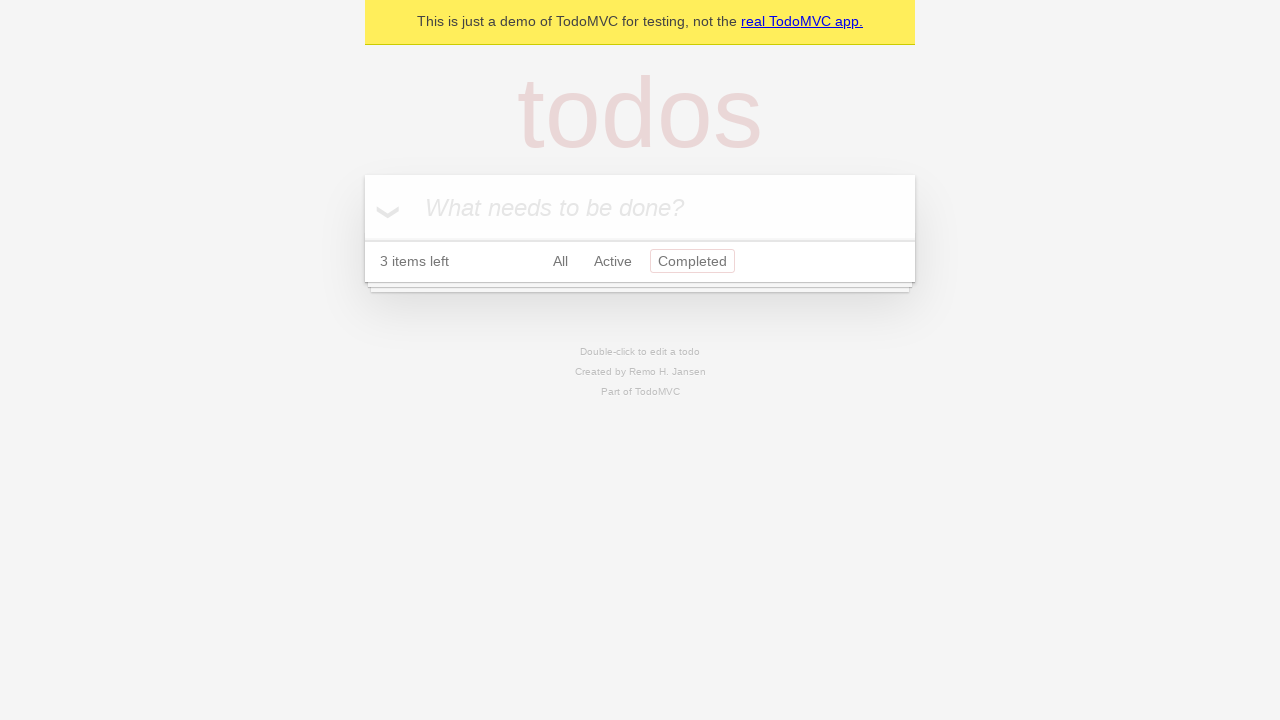

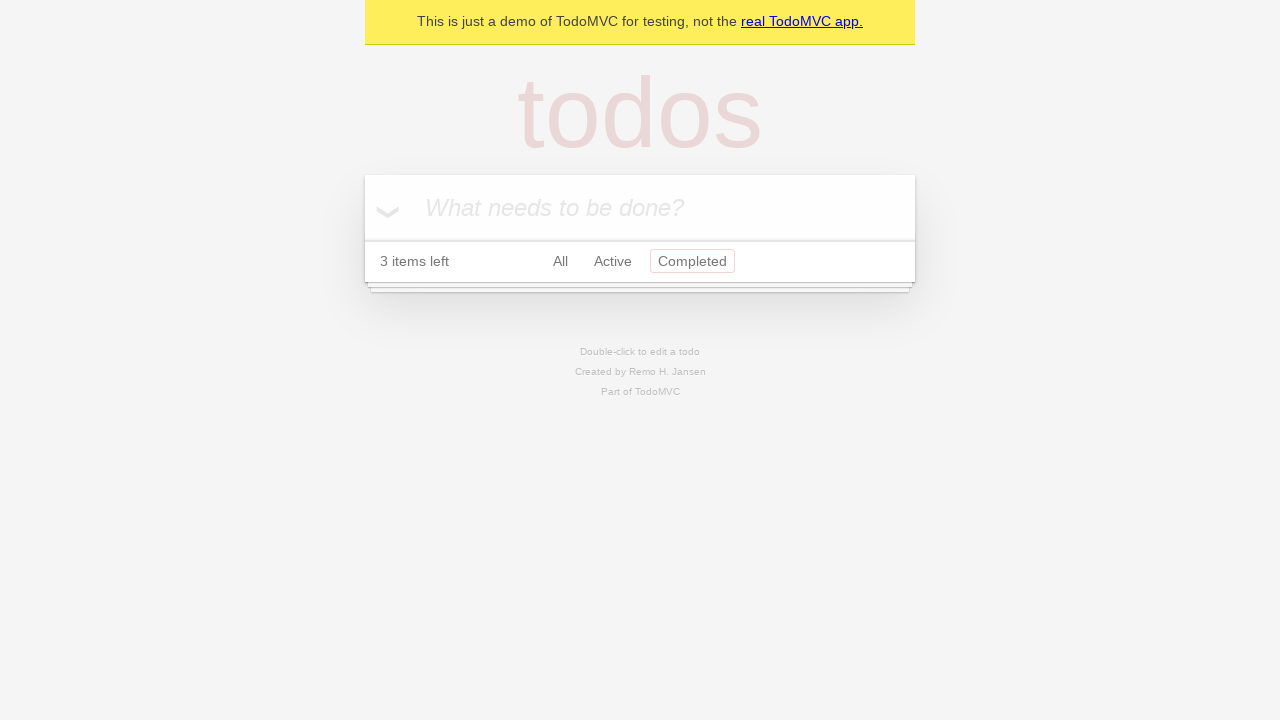